Tests form interaction by extracting a value from an element's custom attribute, calculating a mathematical answer, filling it into a form, checking required checkboxes, and submitting the form.

Starting URL: http://suninjuly.github.io/get_attribute.html

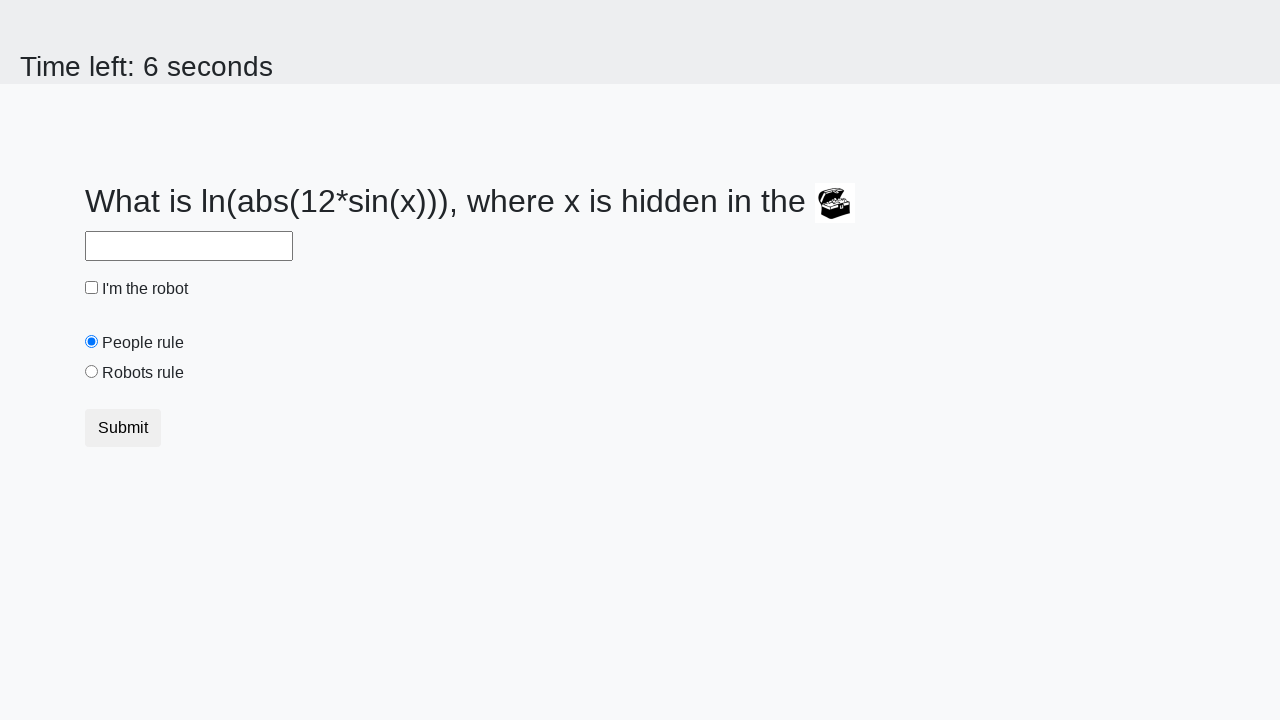

Located treasure element with ID 'treasure'
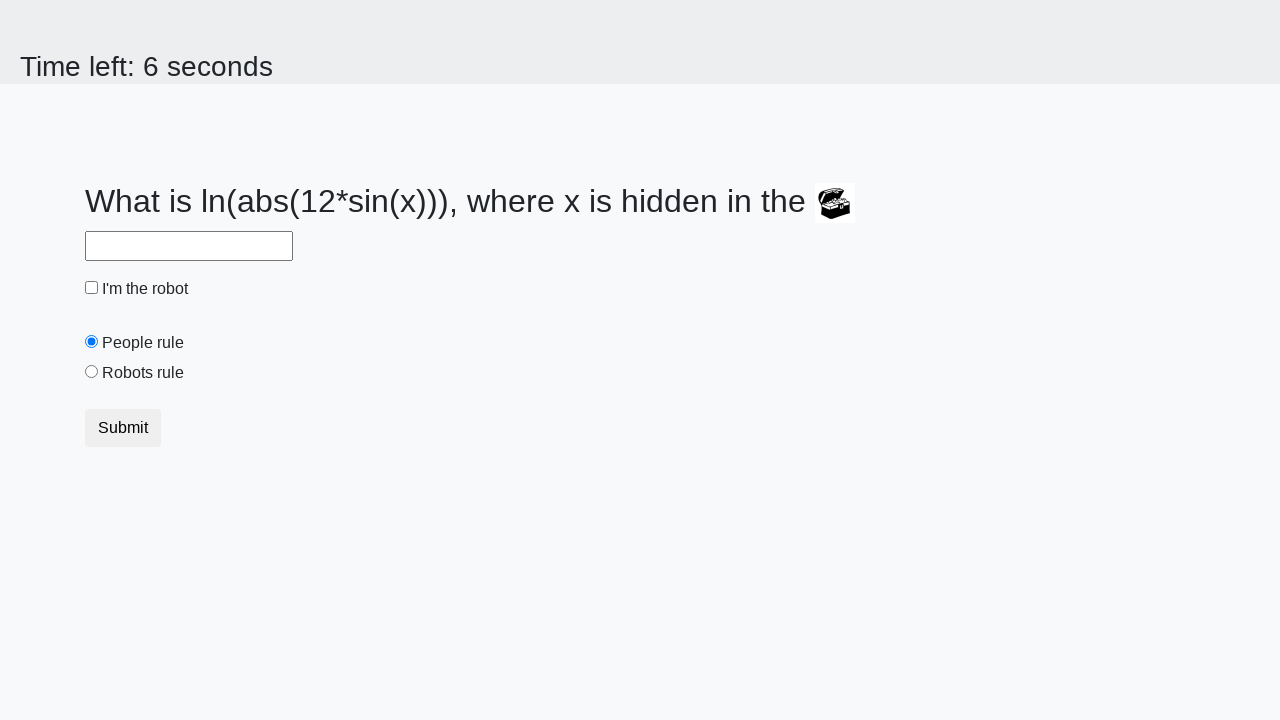

Extracted 'valuex' attribute from treasure element: 49
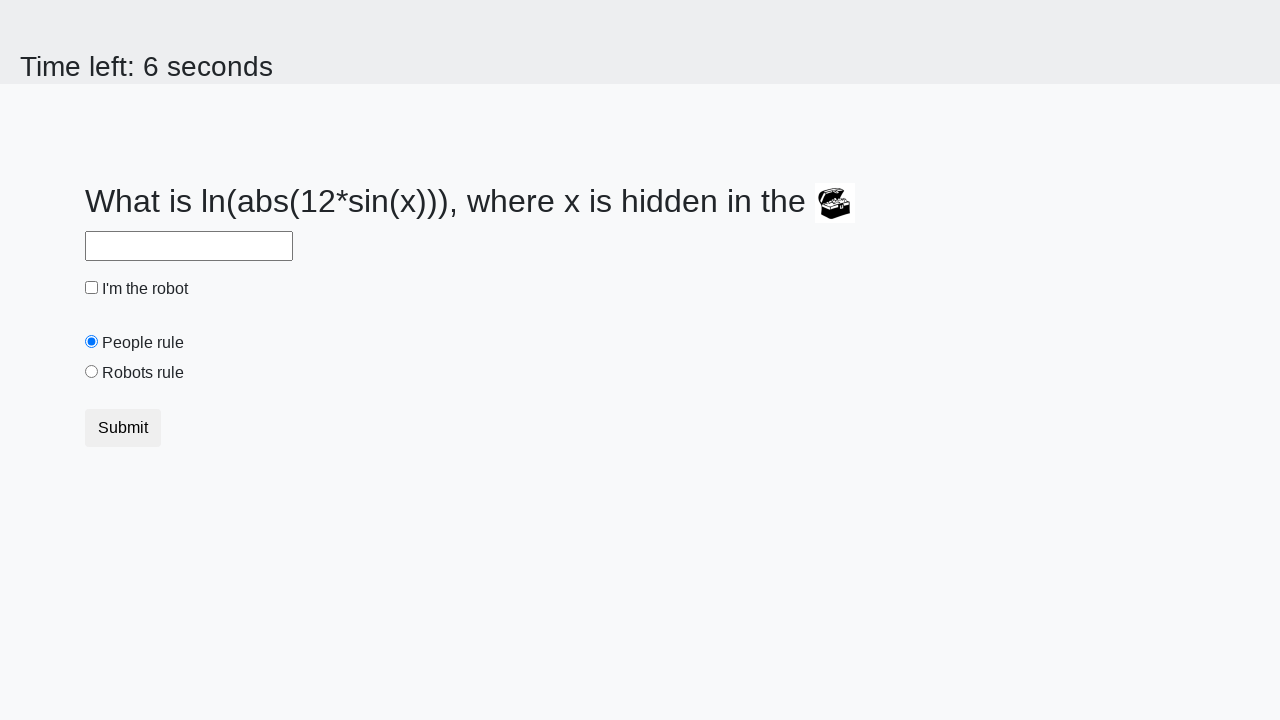

Calculated mathematical answer: 2.437555734799846
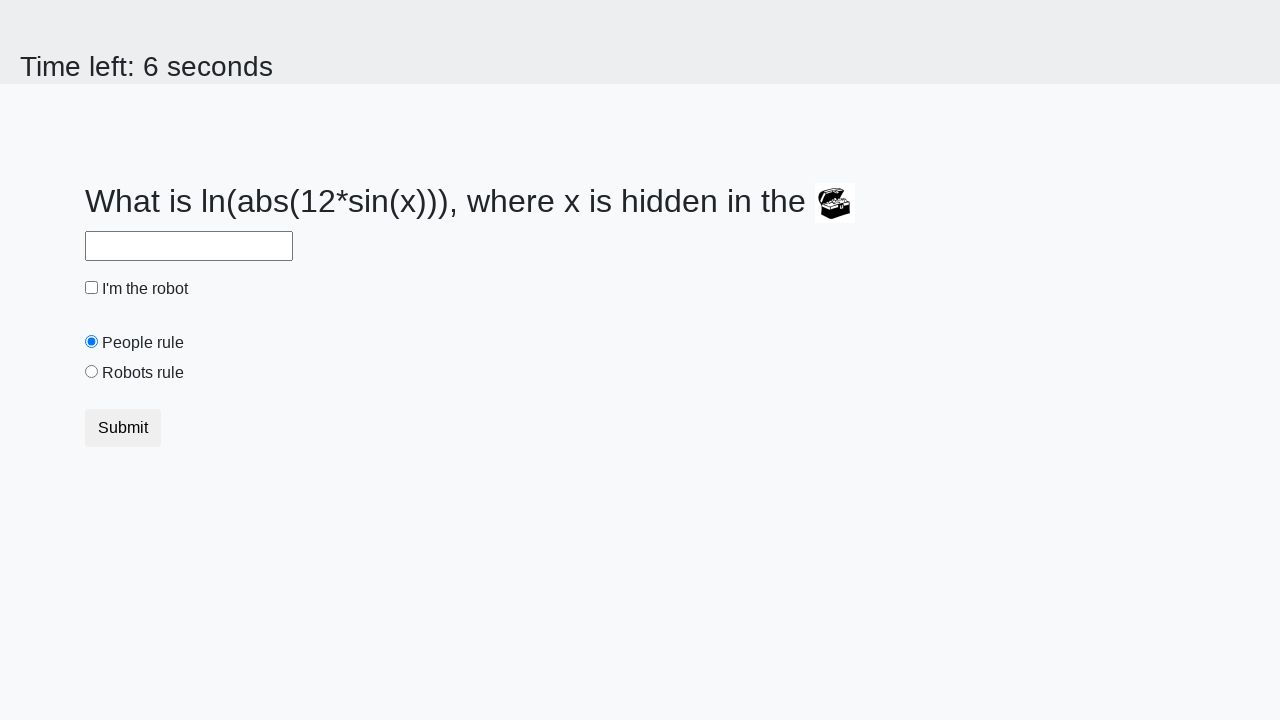

Filled answer field with calculated value on #answer
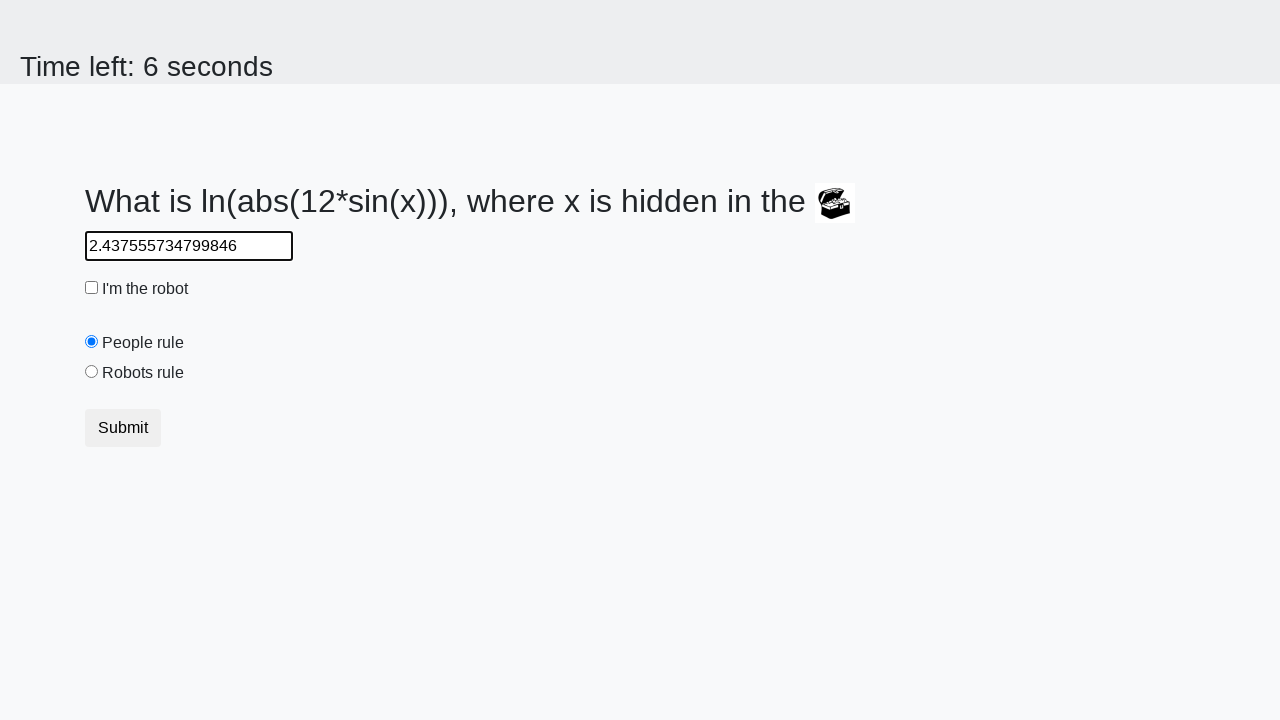

Checked the robot checkbox at (92, 288) on #robotCheckbox
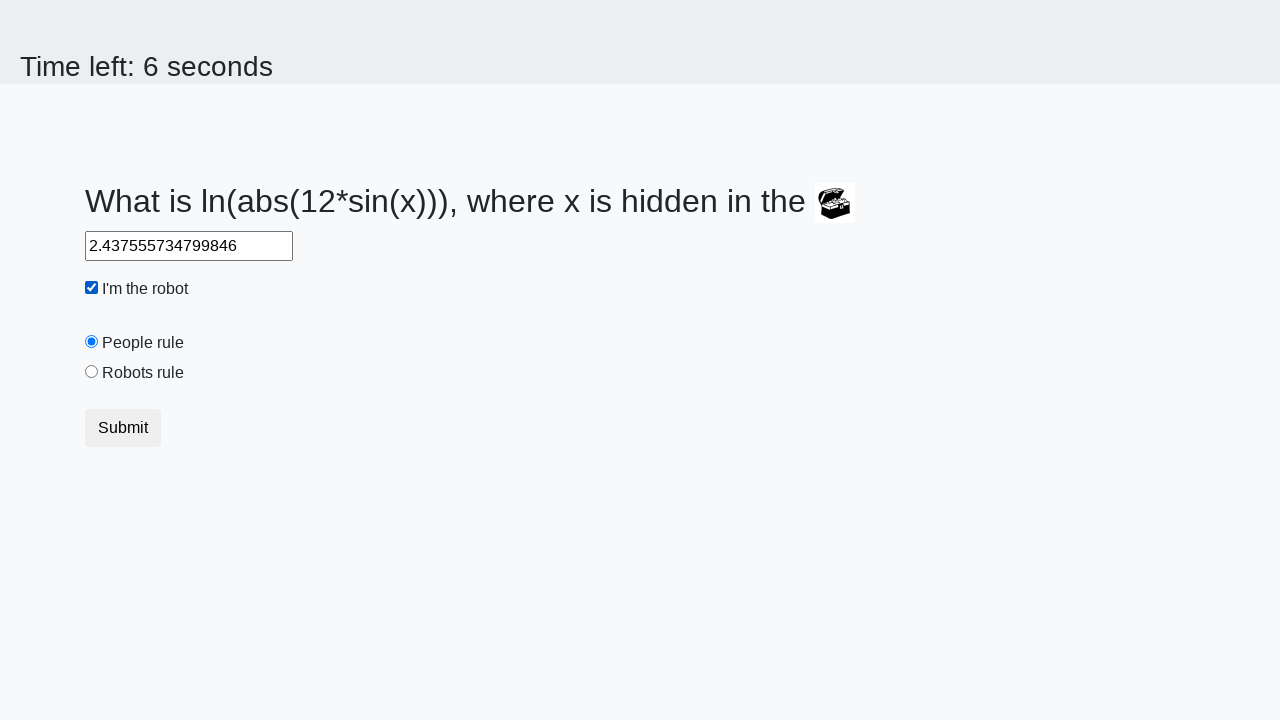

Checked the robots rule checkbox at (92, 372) on #robotsRule
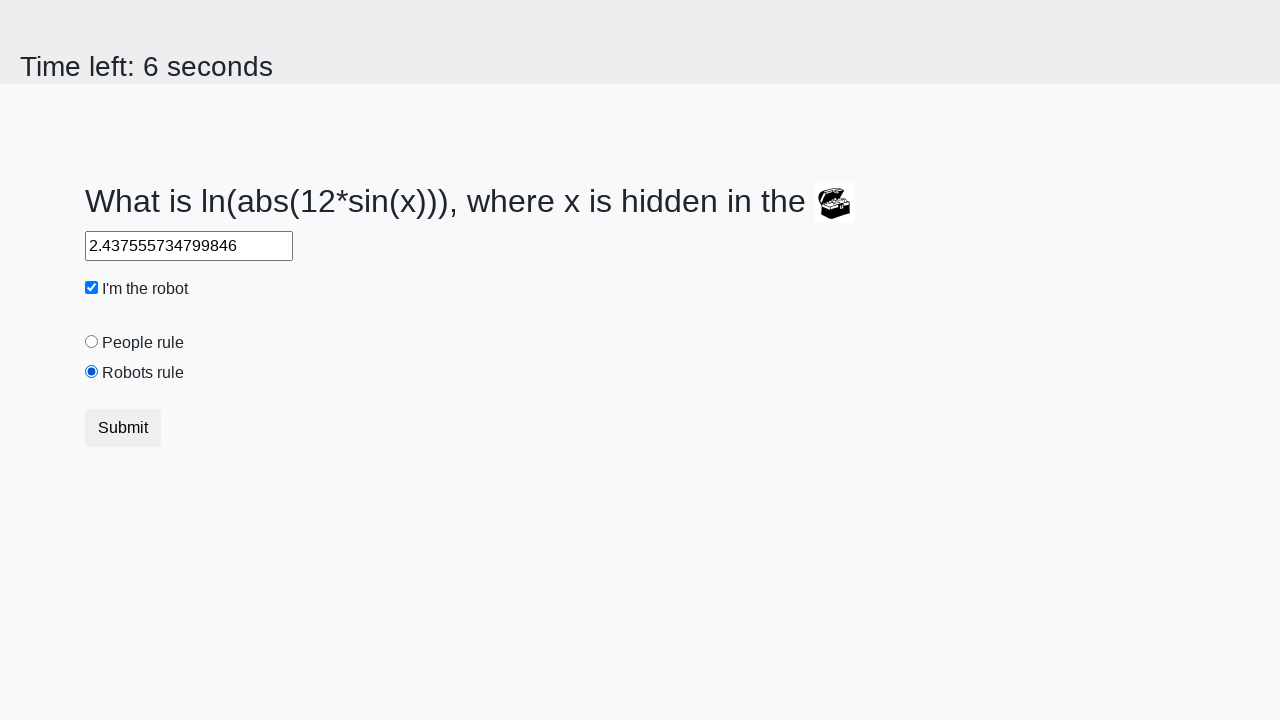

Clicked the submit button at (123, 428) on .container button
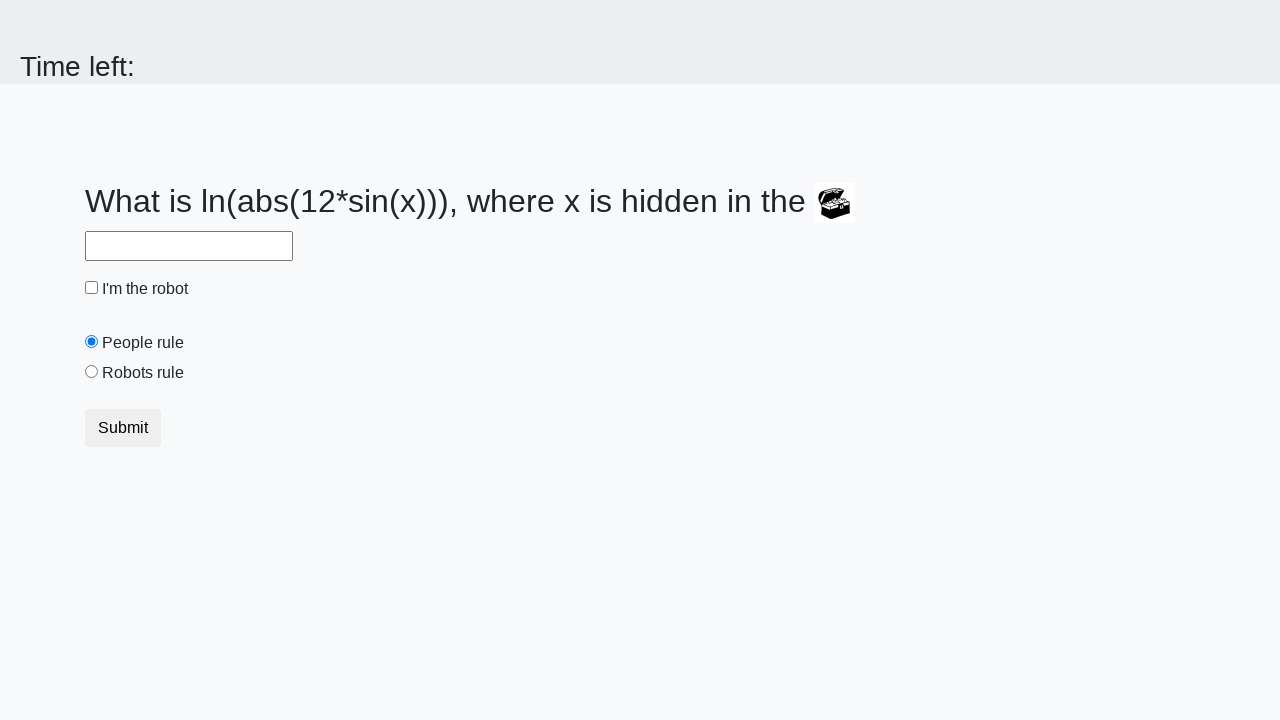

Waited for alert to appear
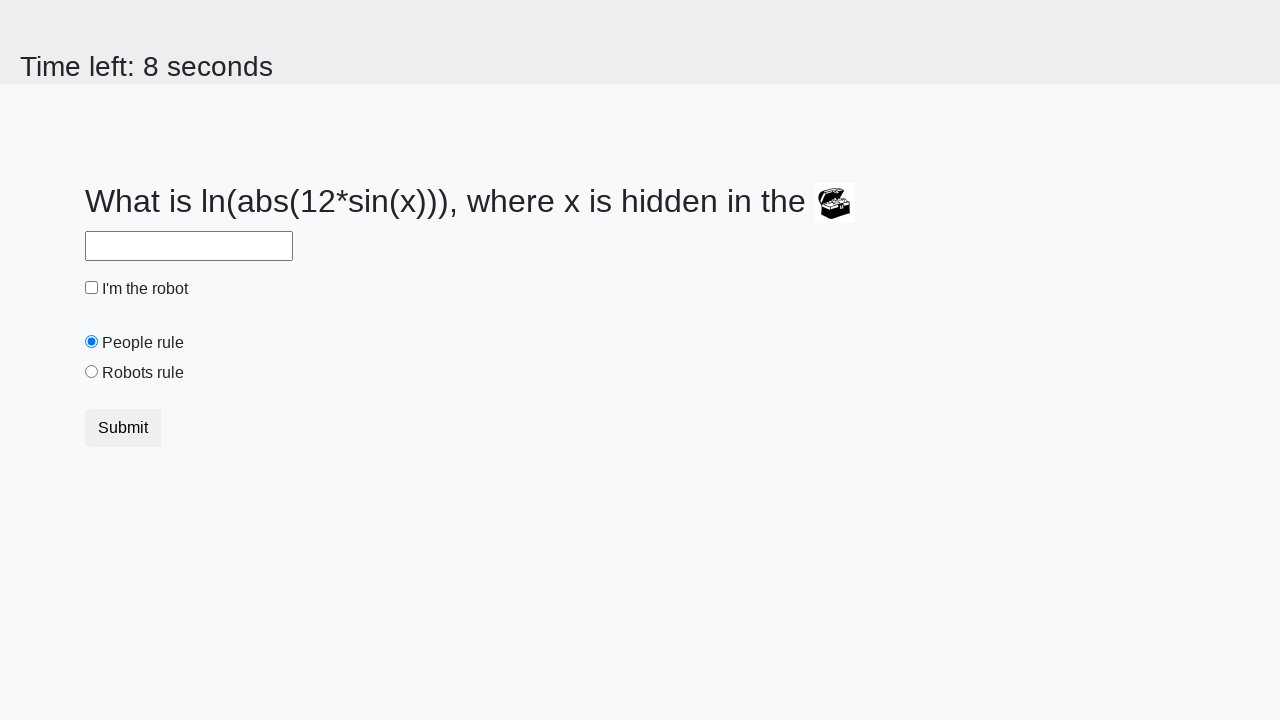

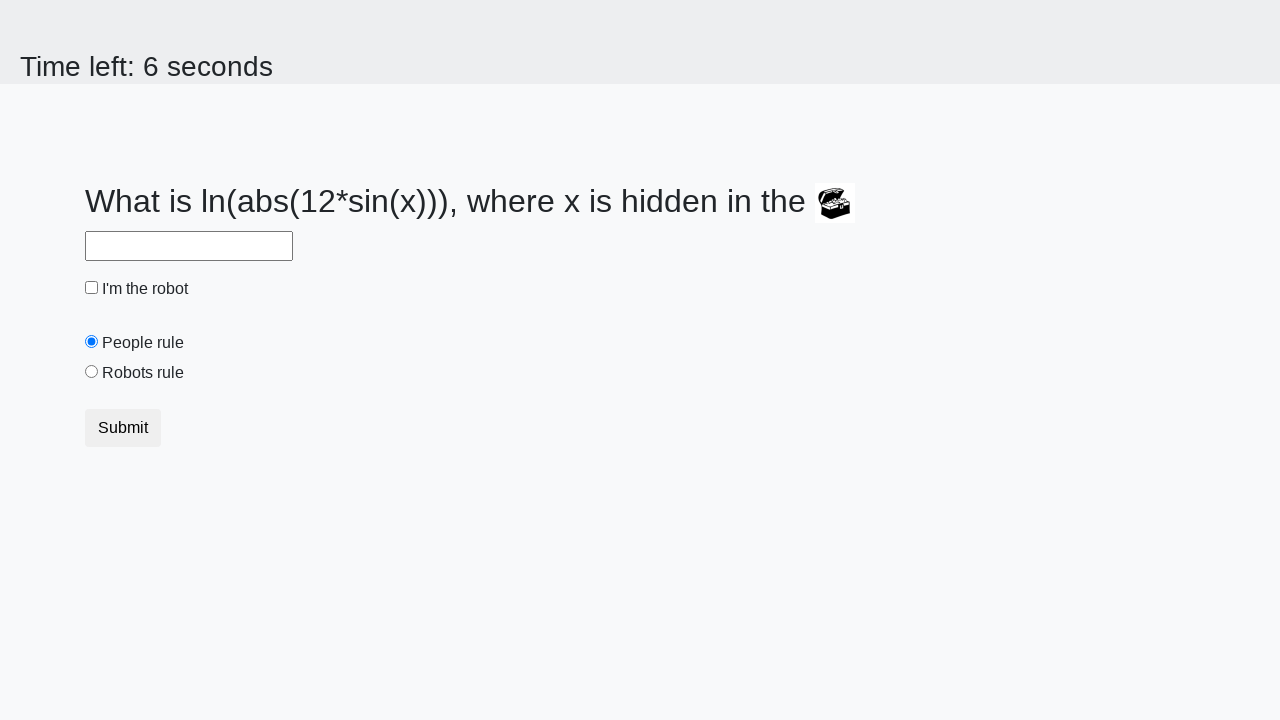